Tests the calculator division functionality by entering two numbers, selecting divide operation, and verifying the quotient result

Starting URL: https://testpages.eviltester.com/styled/calculator

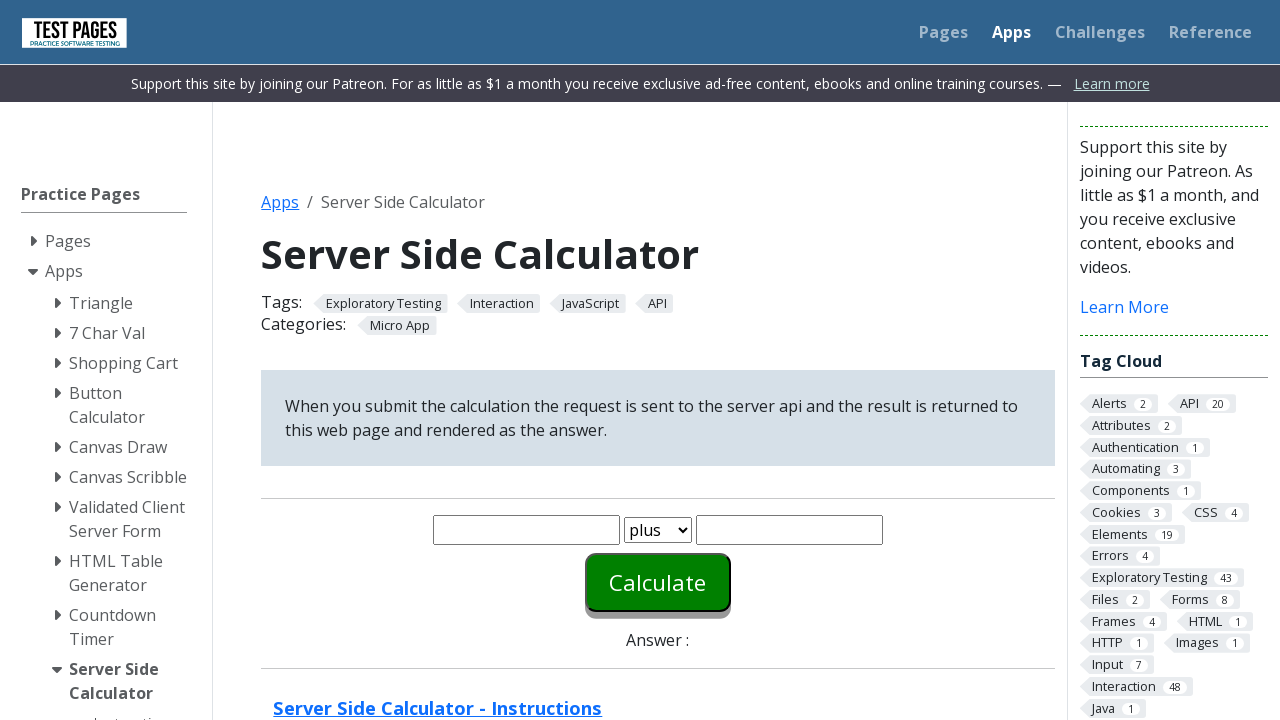

Entered first number '6' in the number1 field on #number1
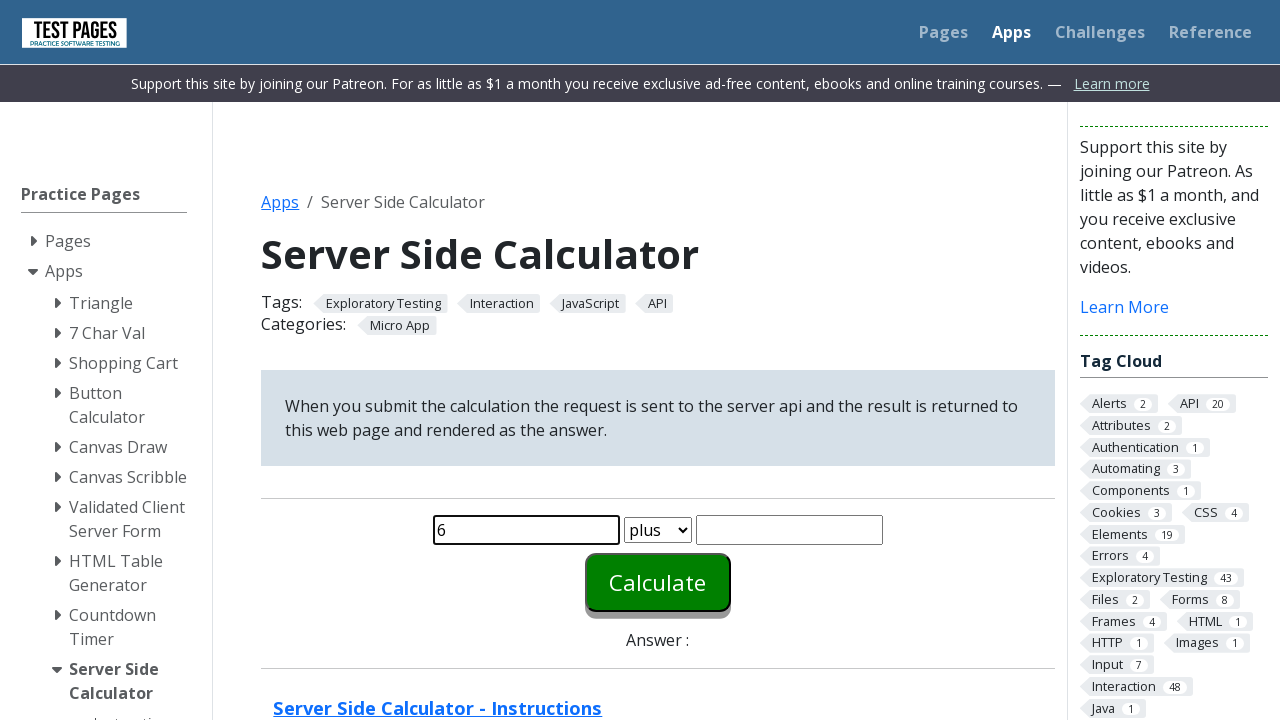

Entered second number '2' in the number2 field on #number2
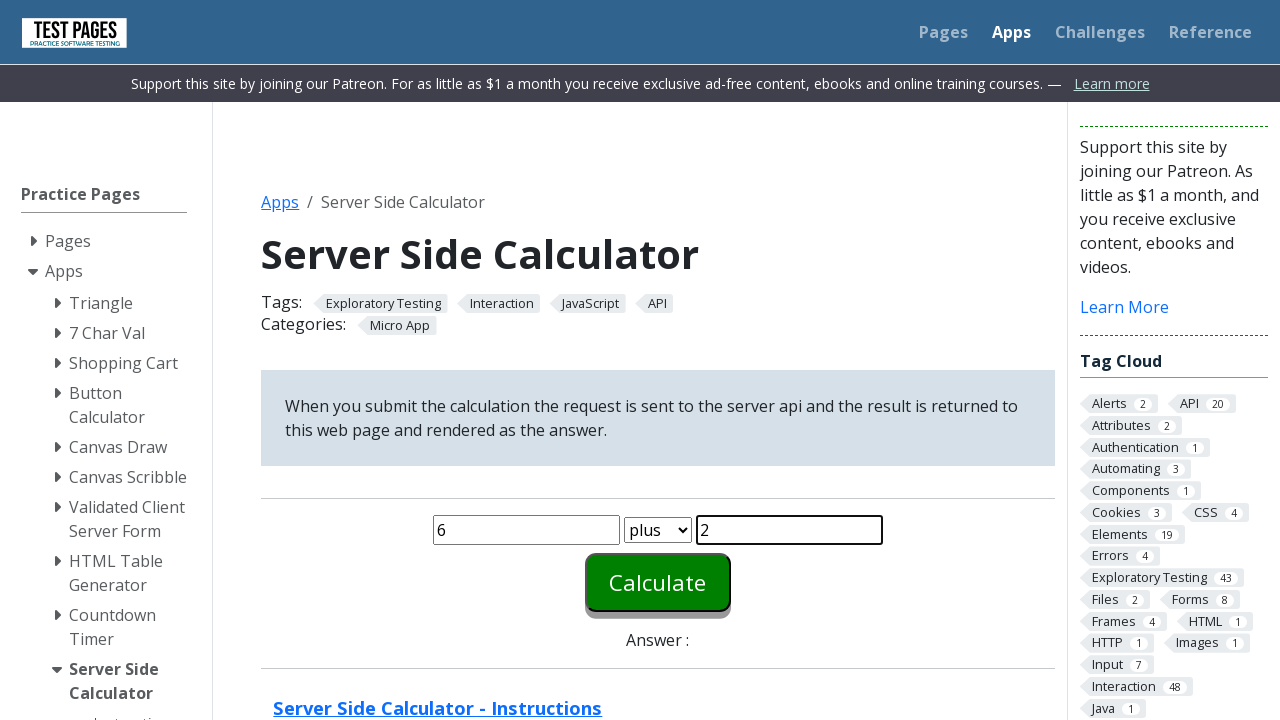

Selected 'divide' operation from the function dropdown on #function
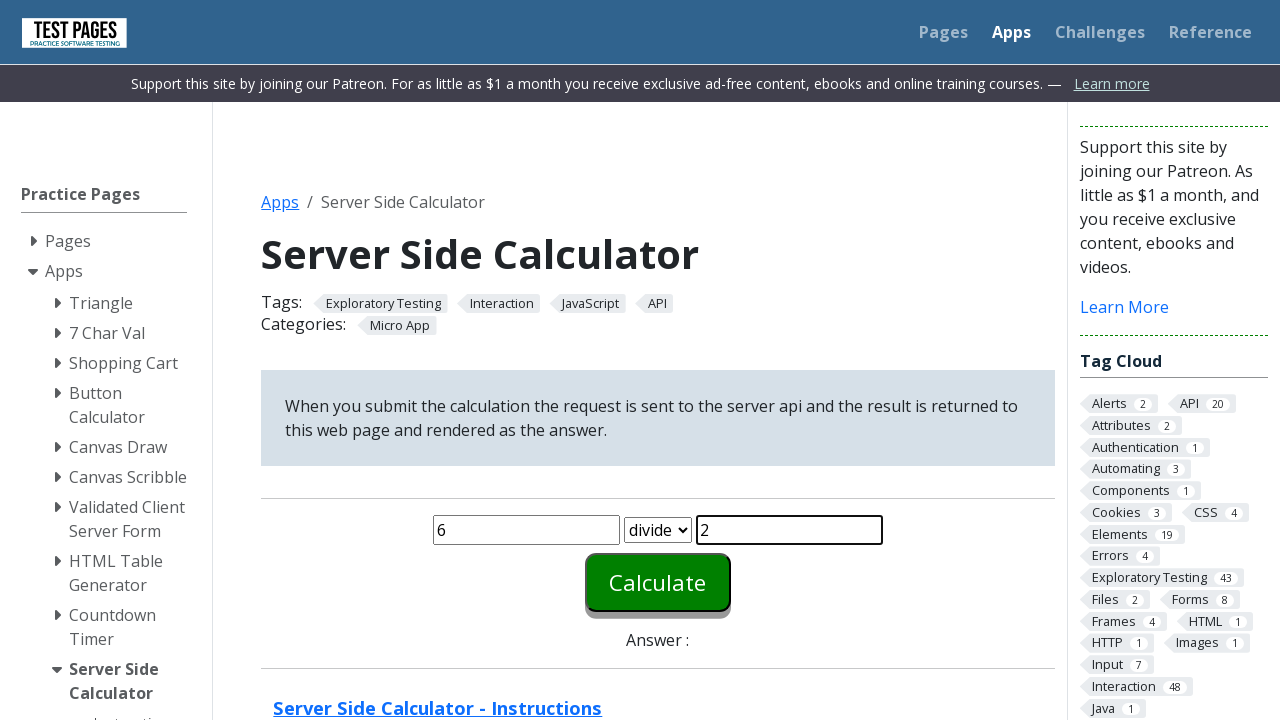

Clicked the Calculate button to perform division at (658, 582) on #calculate
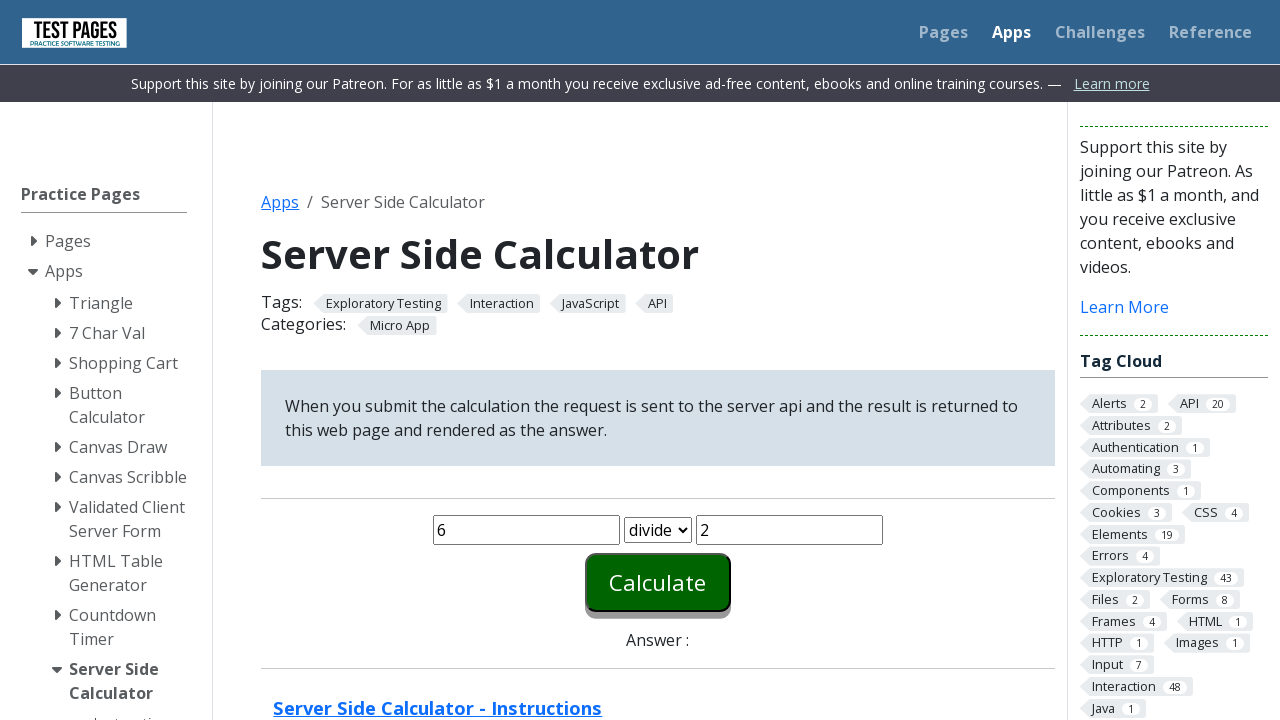

Result element appeared on the page
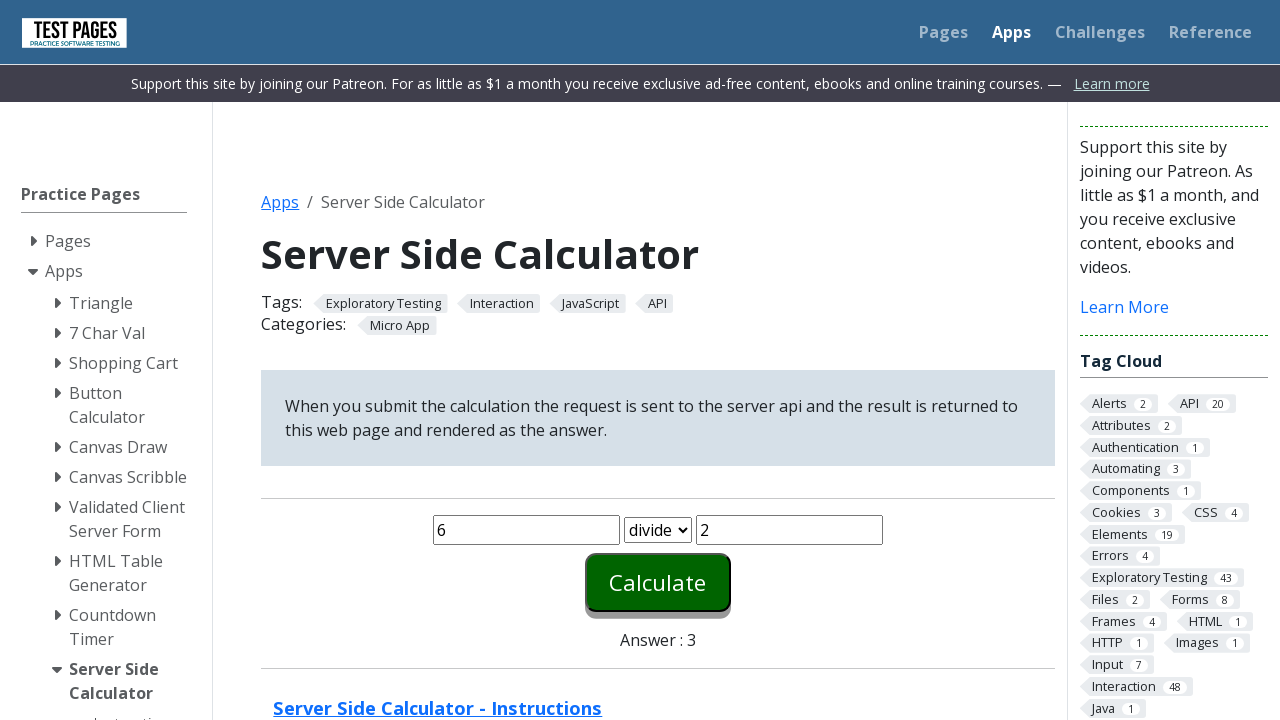

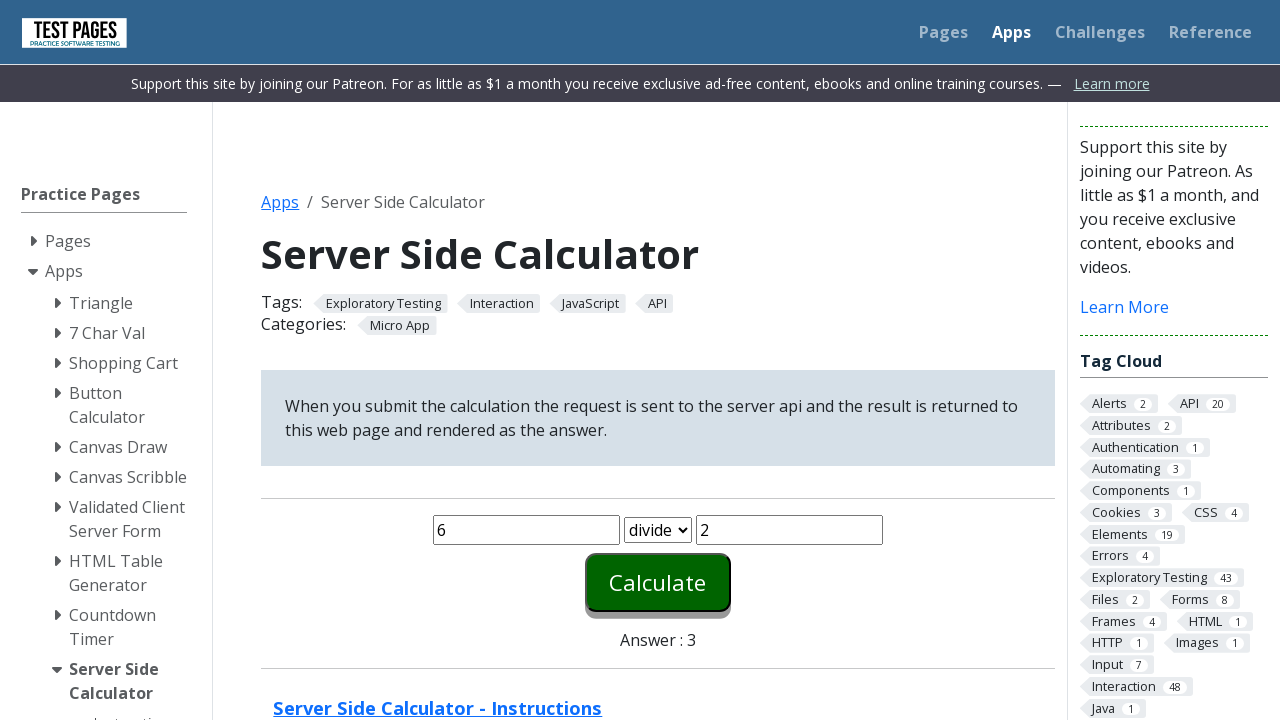